Tests browser navigation methods by navigating between two URLs, going back and forward through history, and refreshing the page

Starting URL: https://demo.nopcommerce.com/

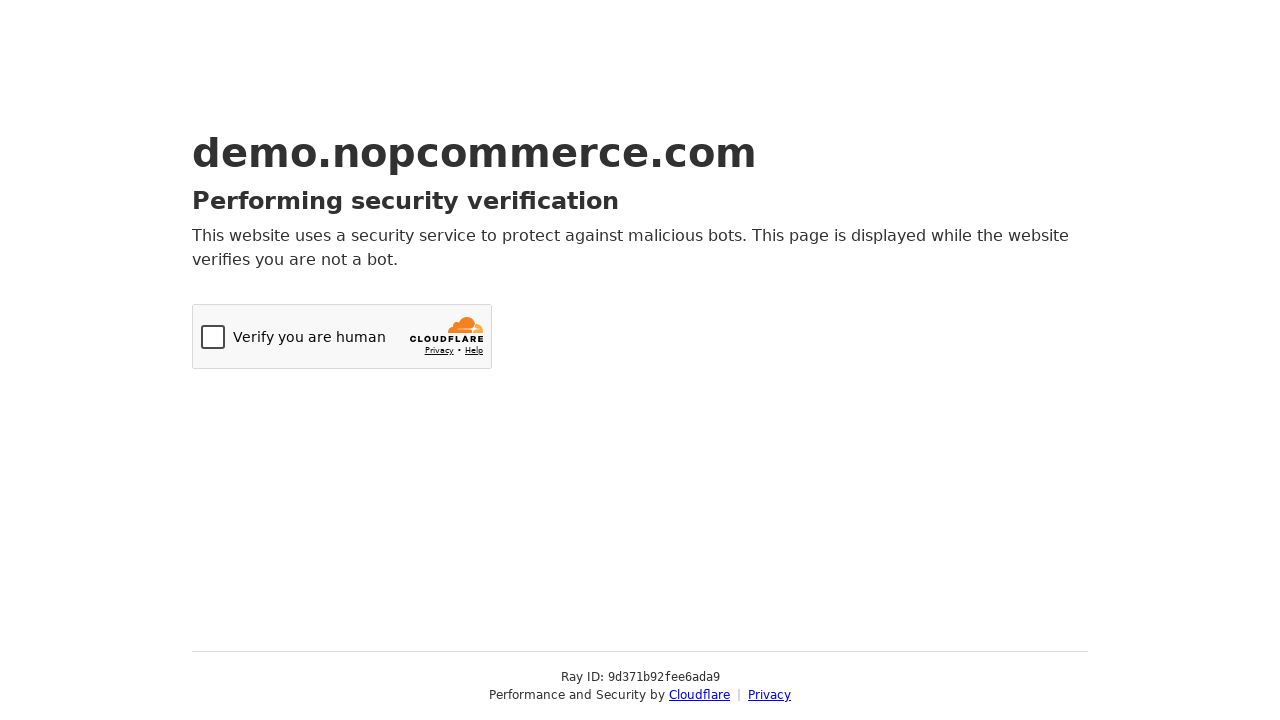

Navigated to starting URL https://demo.nopcommerce.com/
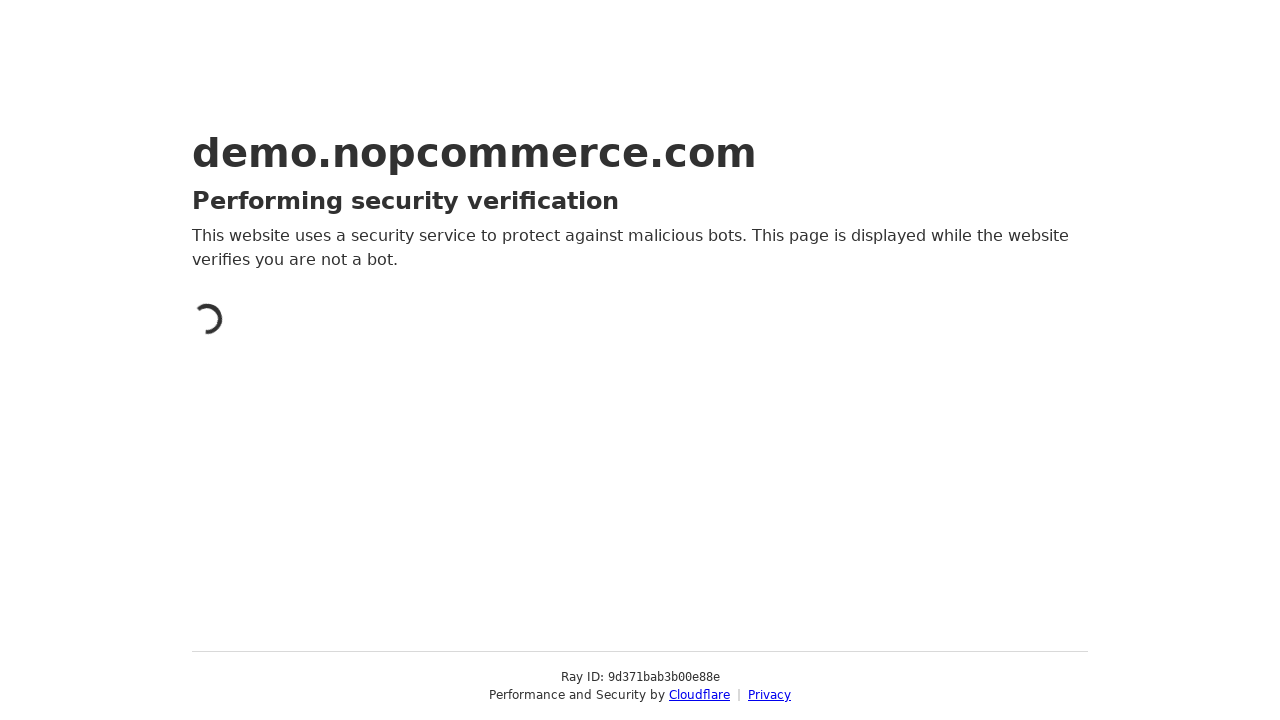

Navigated to second URL https://opensource-demo.orangehrmlive.com/web/index.php/auth/login
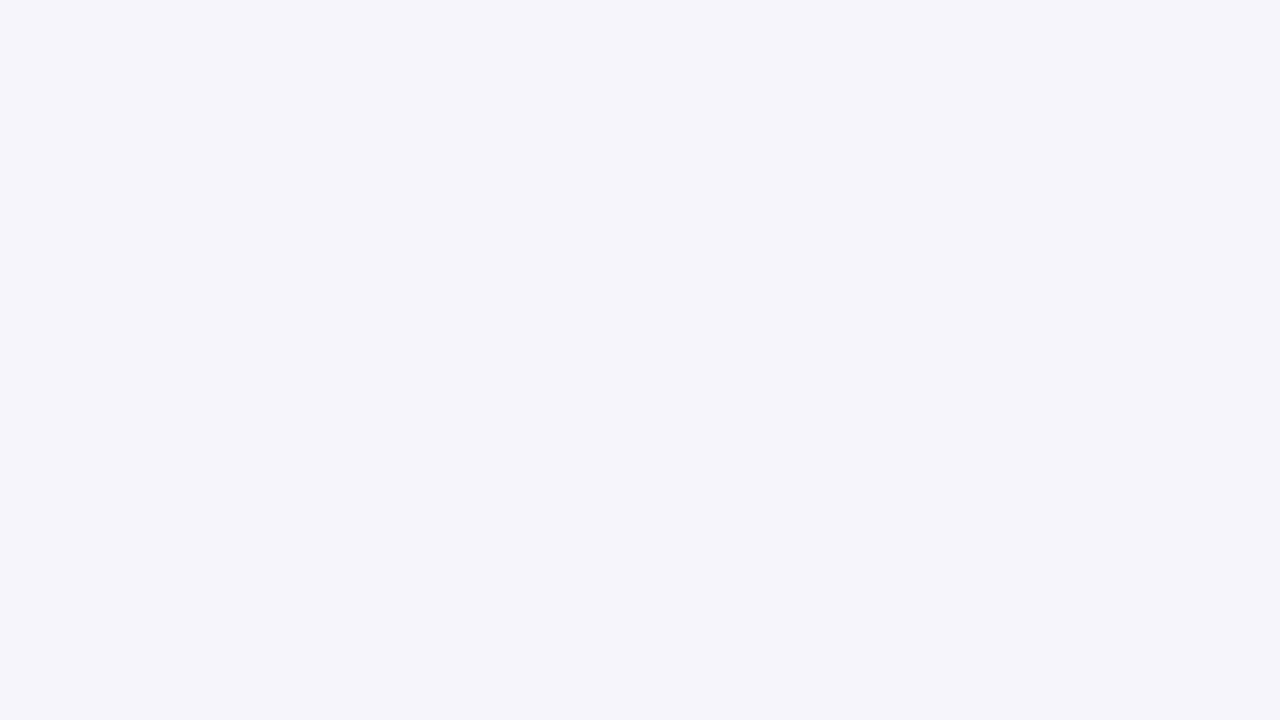

Navigated back to previous page in history
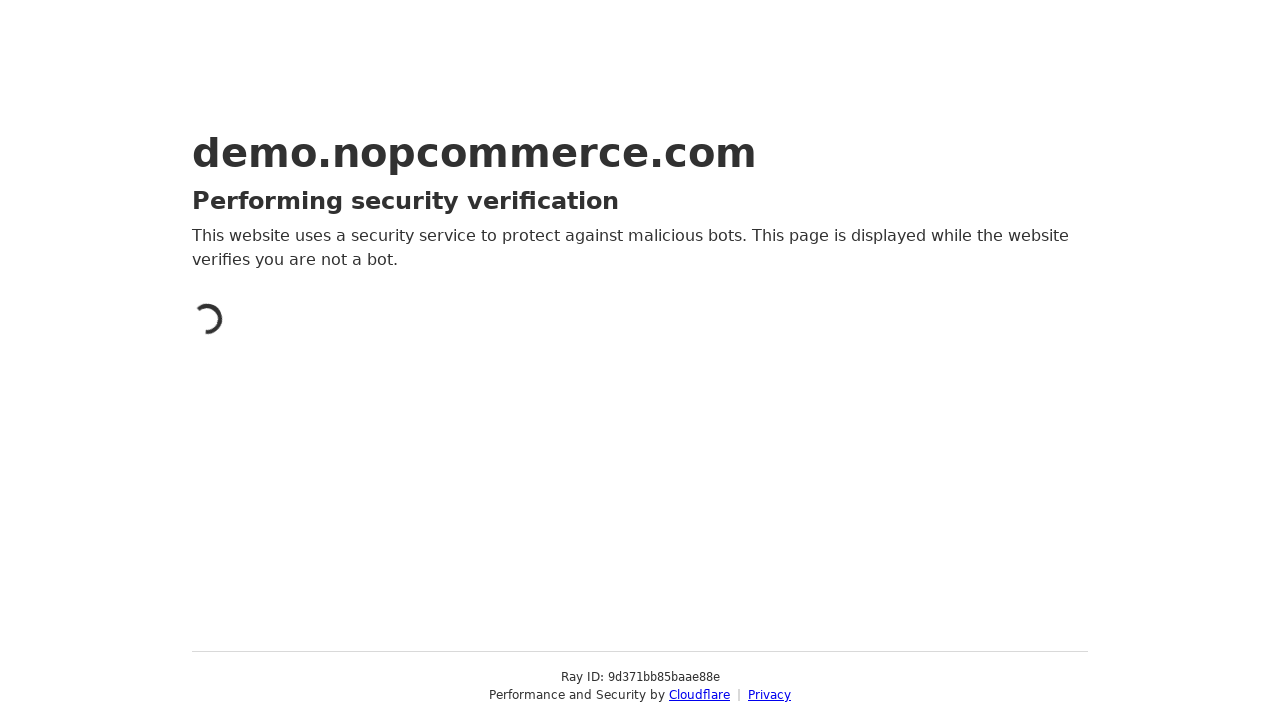

Navigated forward to next page in history
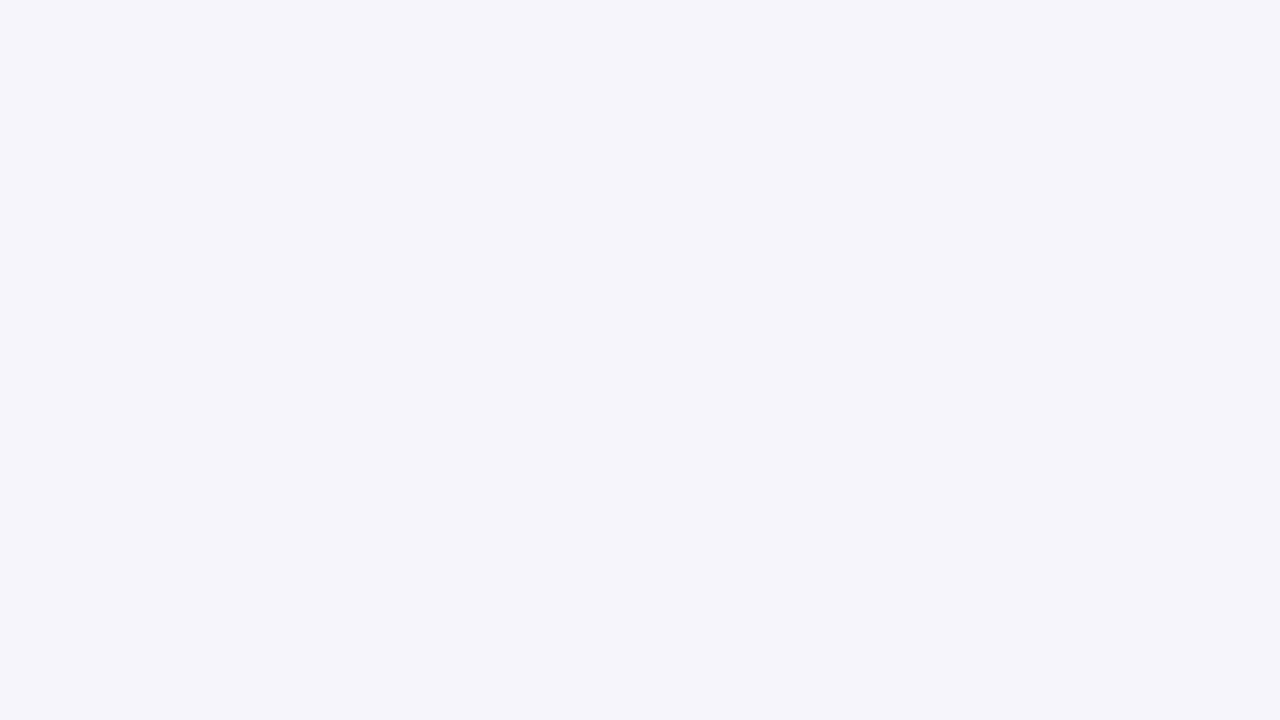

Refreshed the current page
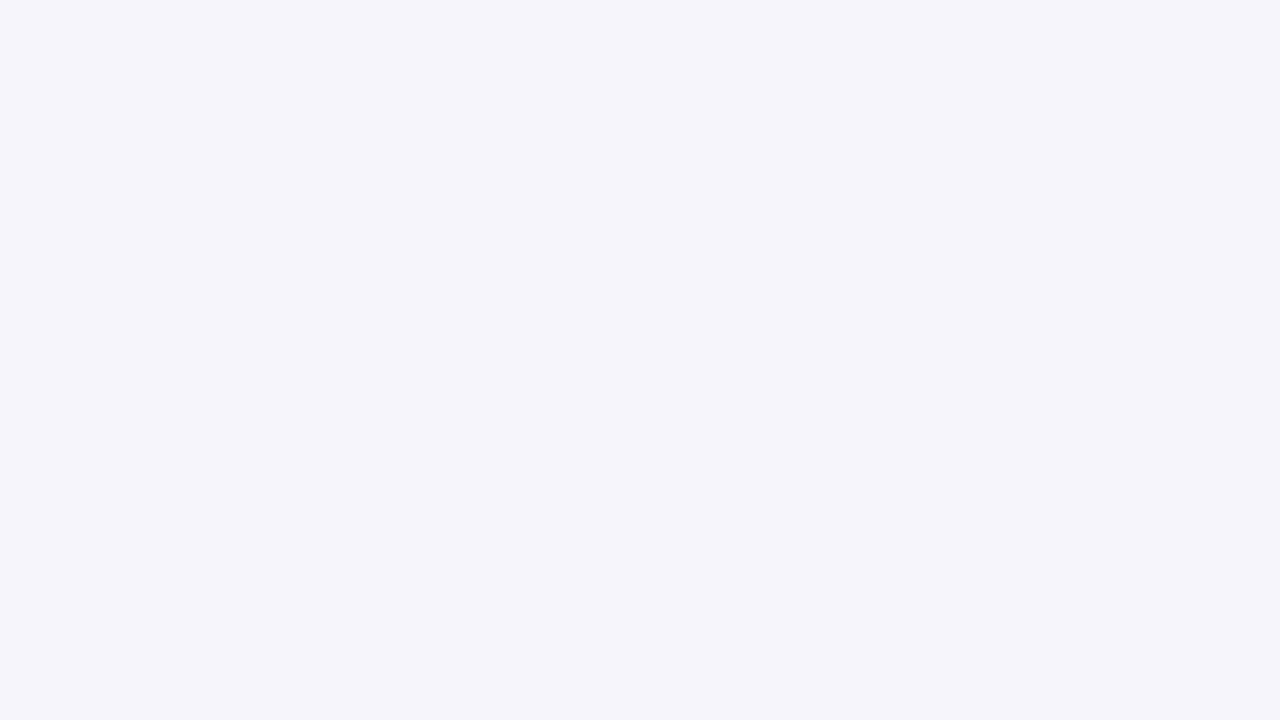

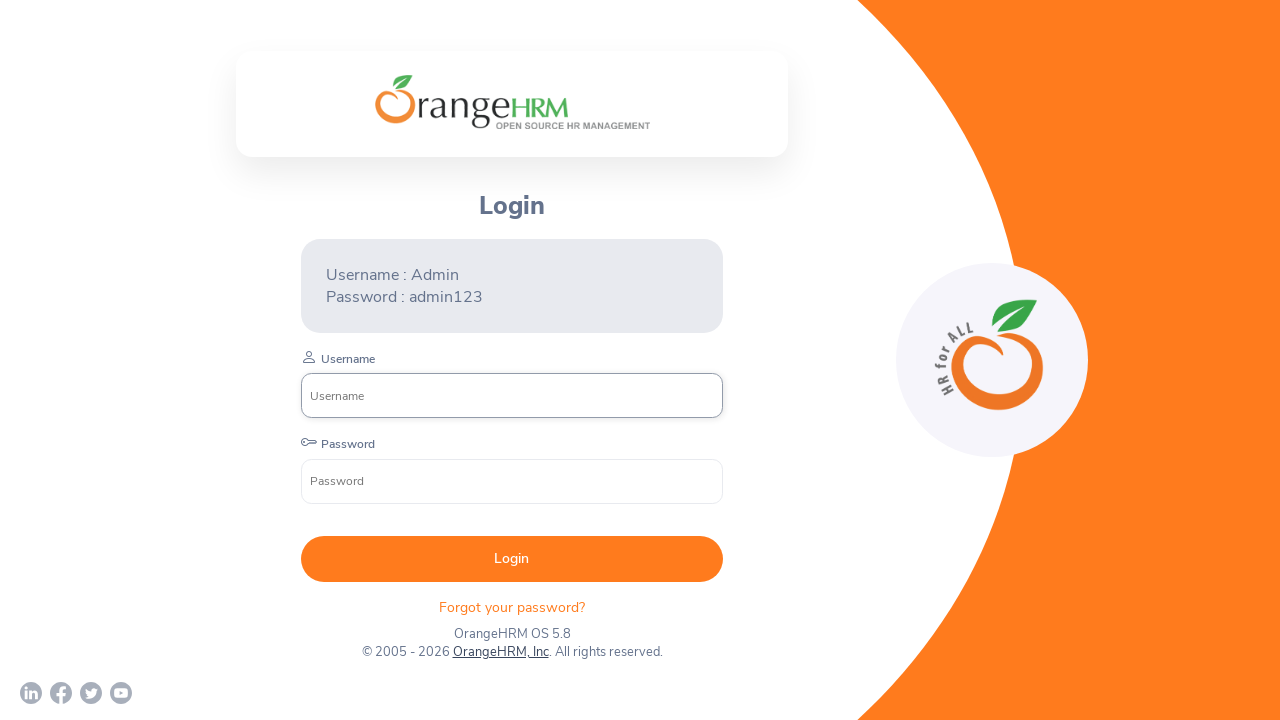